Navigates to the Automation Practice page and verifies the presence of a broken link element, then extracts its href attribute for validation

Starting URL: https://rahulshettyacademy.com/AutomationPractice/

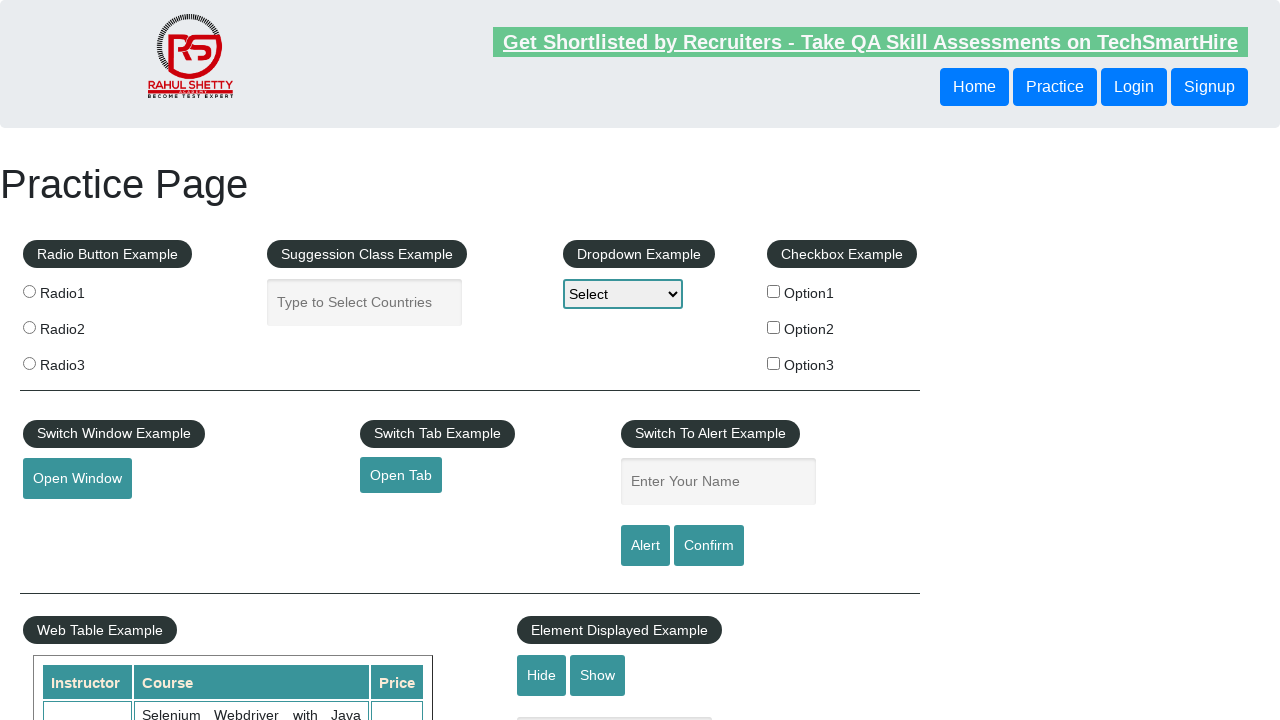

Navigated to Automation Practice page
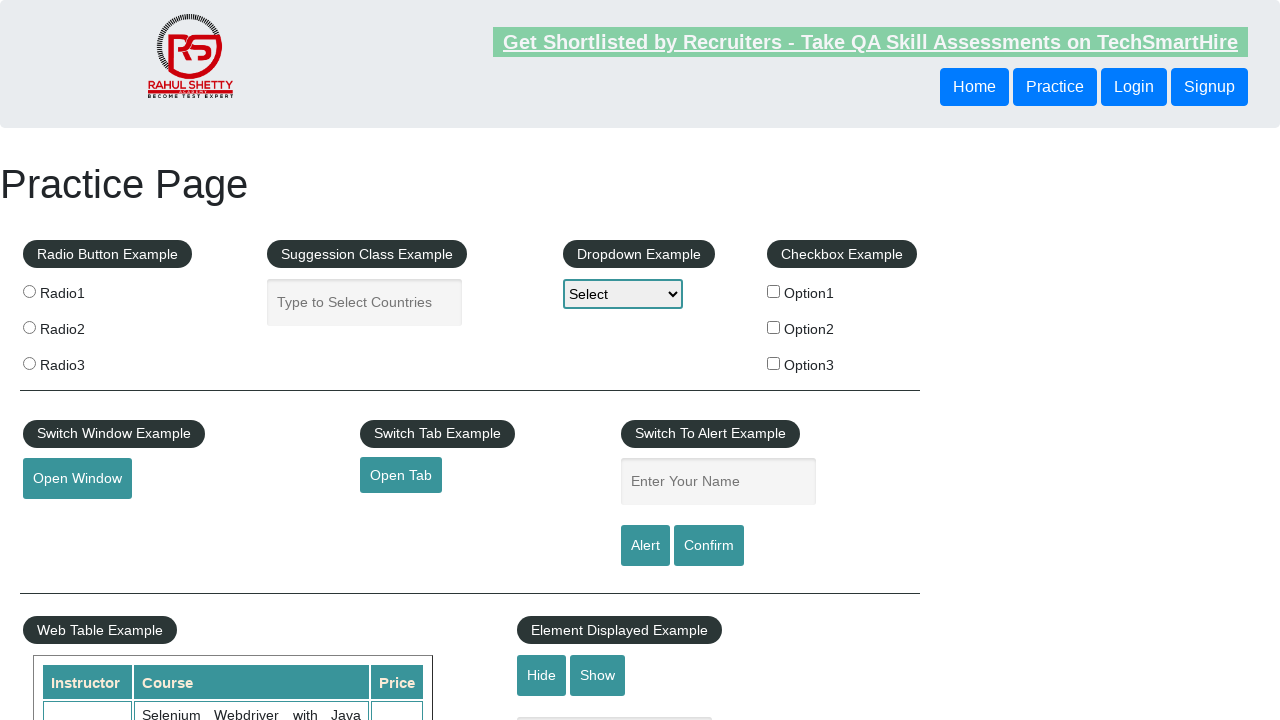

Located broken link element
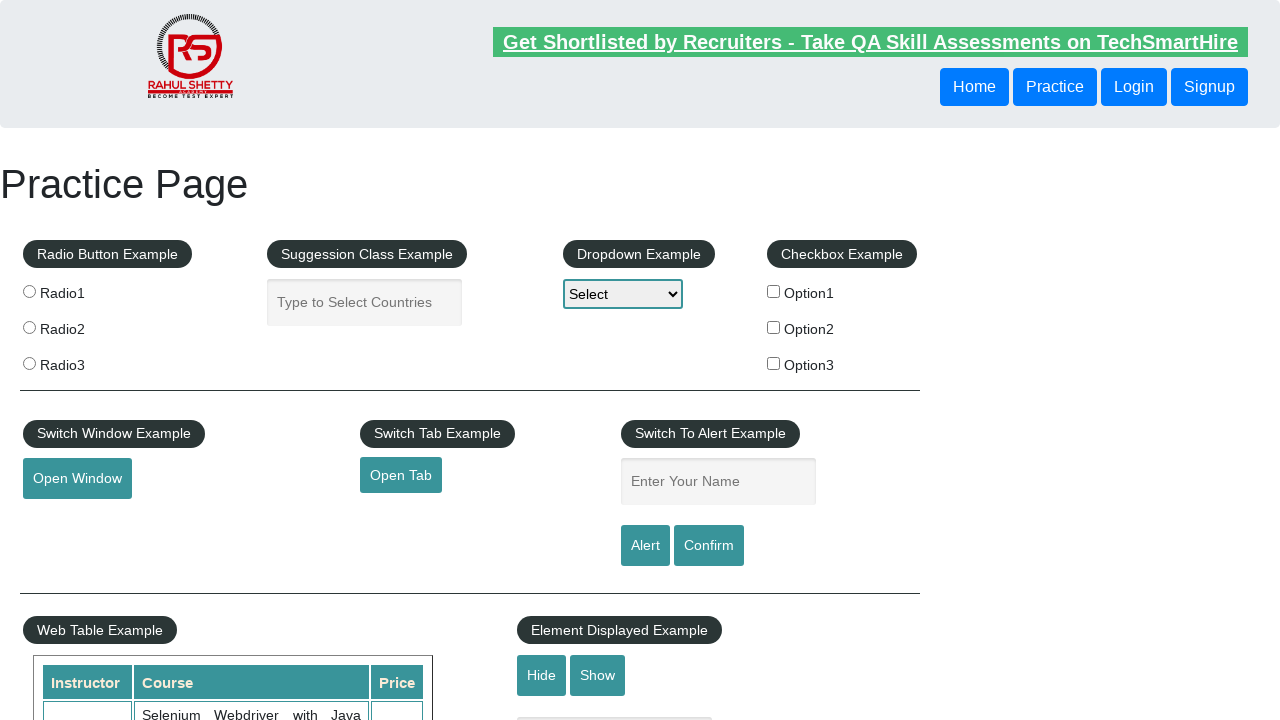

Extracted href attribute: https://rahulshettyacademy.com/brokenlink
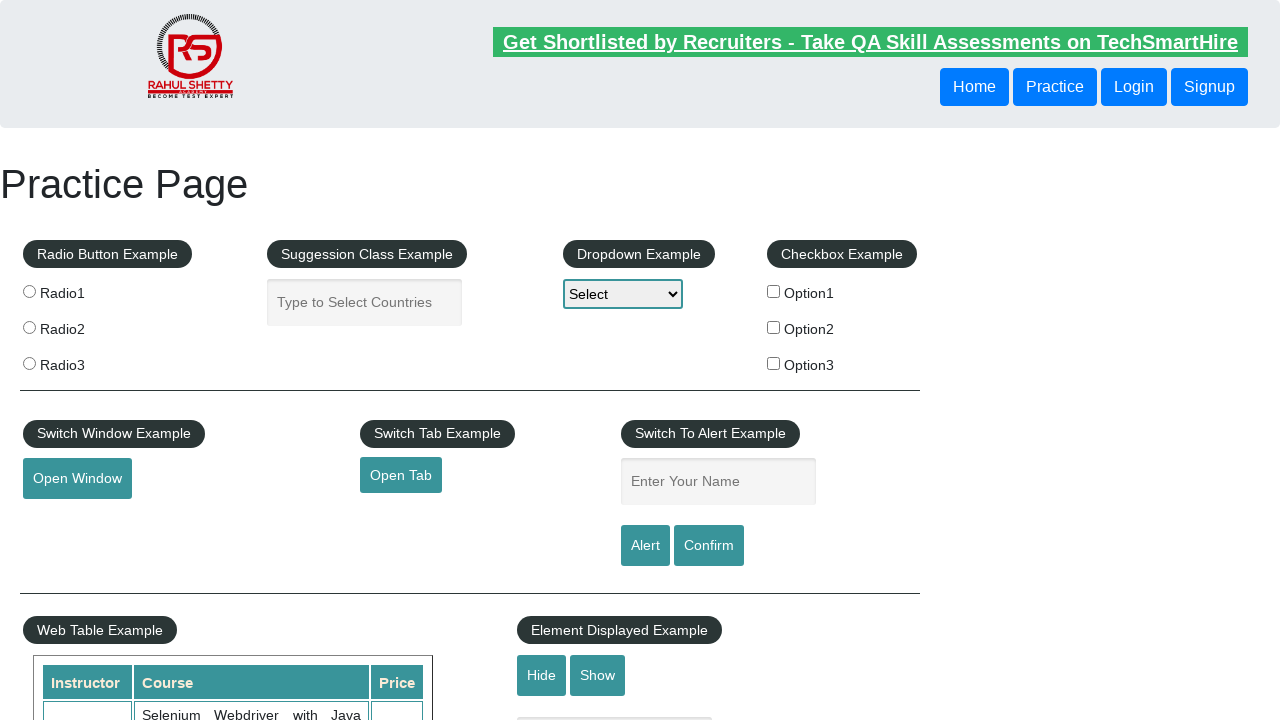

Verified broken link element is attached to the page
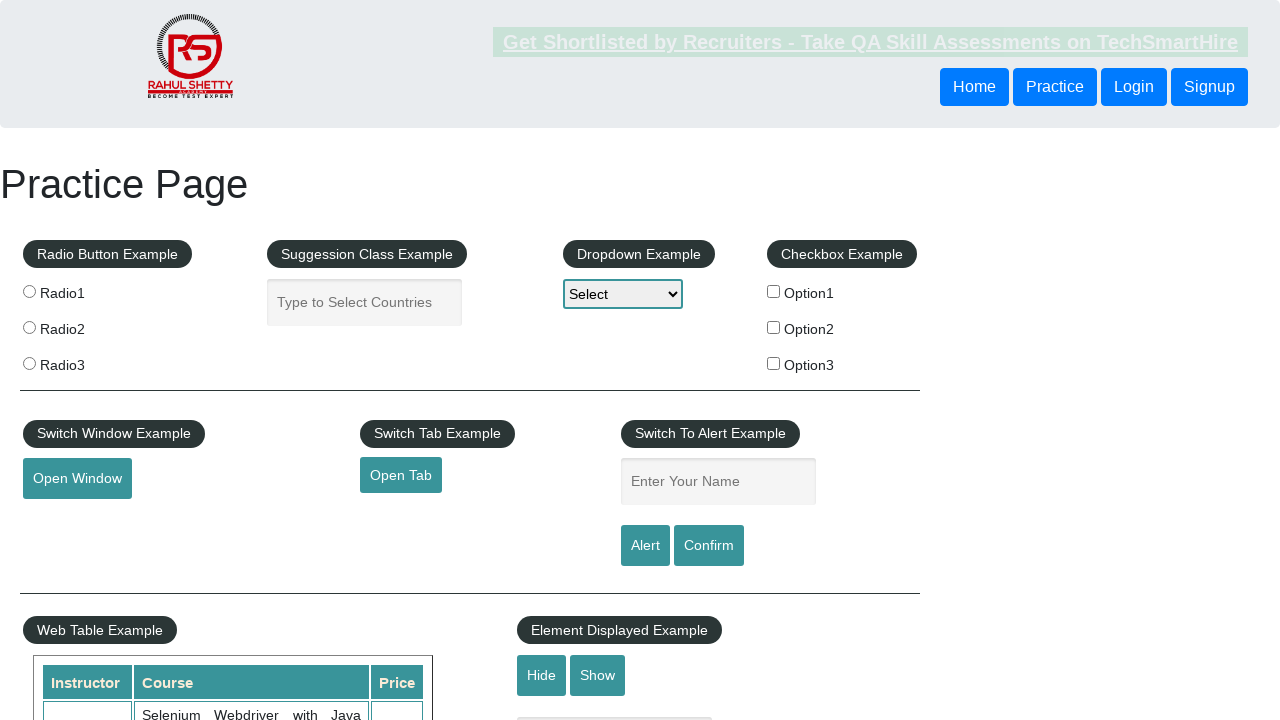

Checked link status with HEAD request, response code: 404
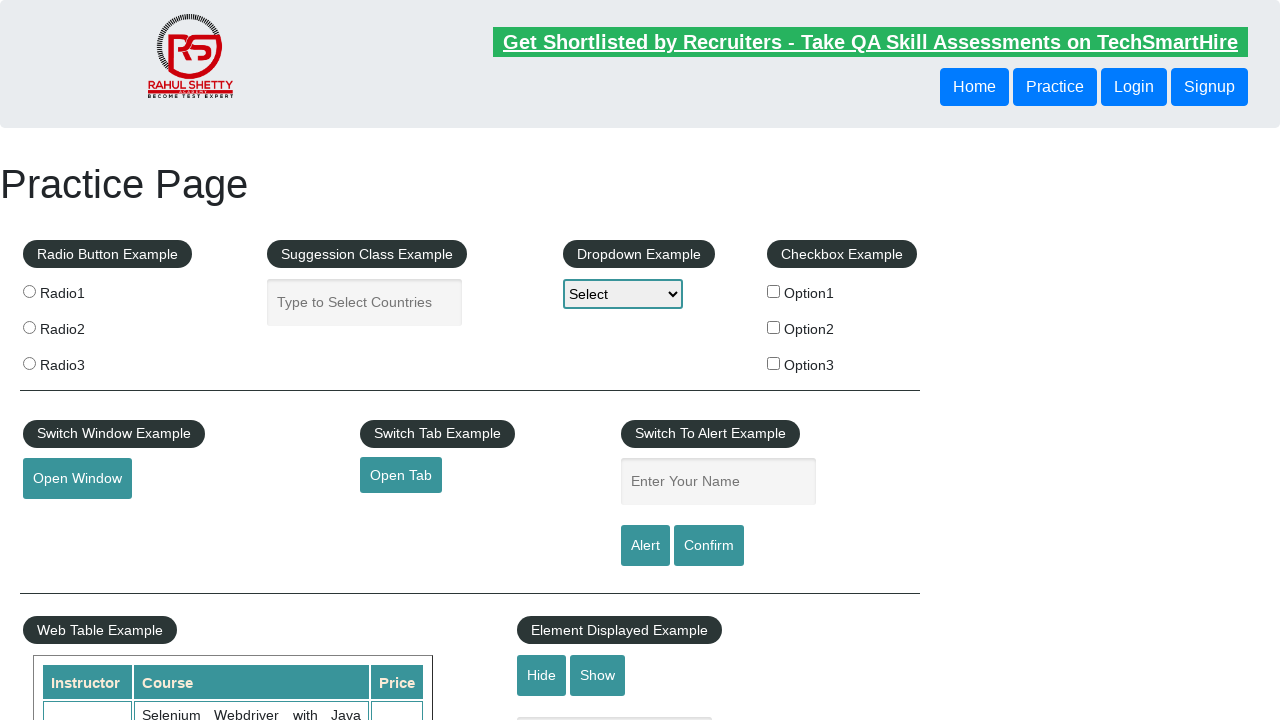

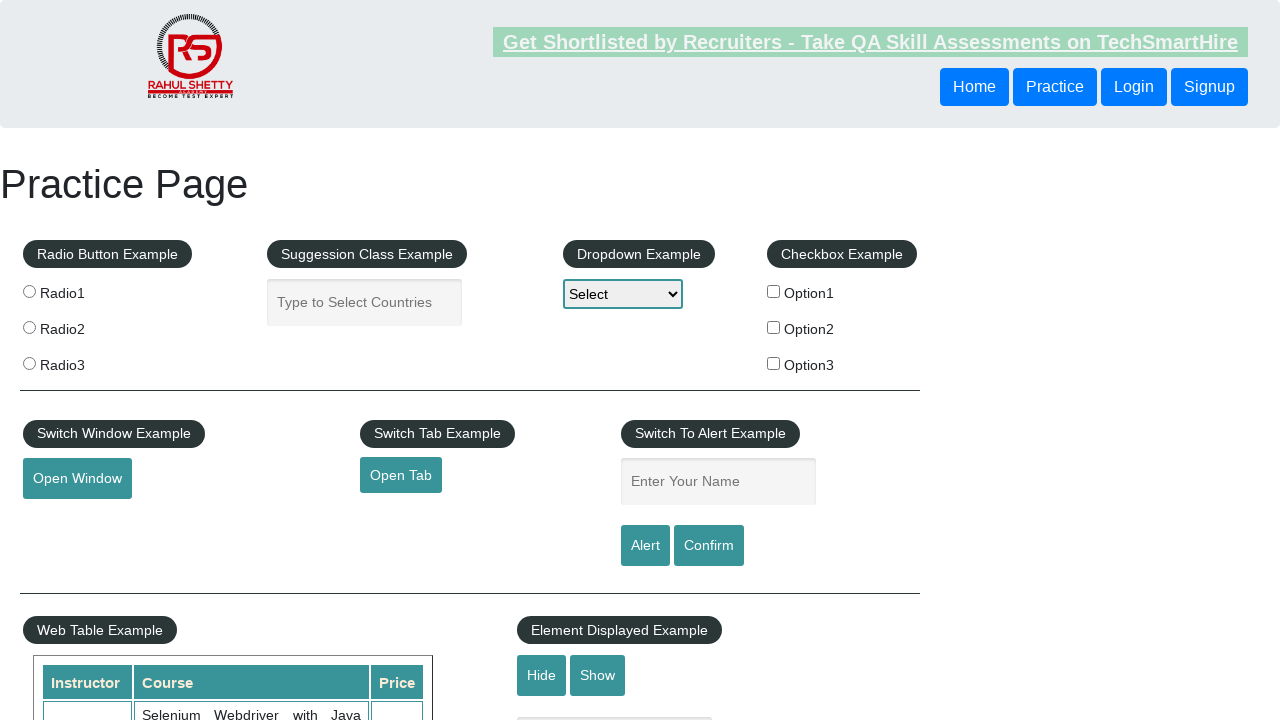